Navigates to TechBeamers website and verifies that links are present on the page by waiting for anchor elements to load.

Starting URL: https://www.techbeamers.com/

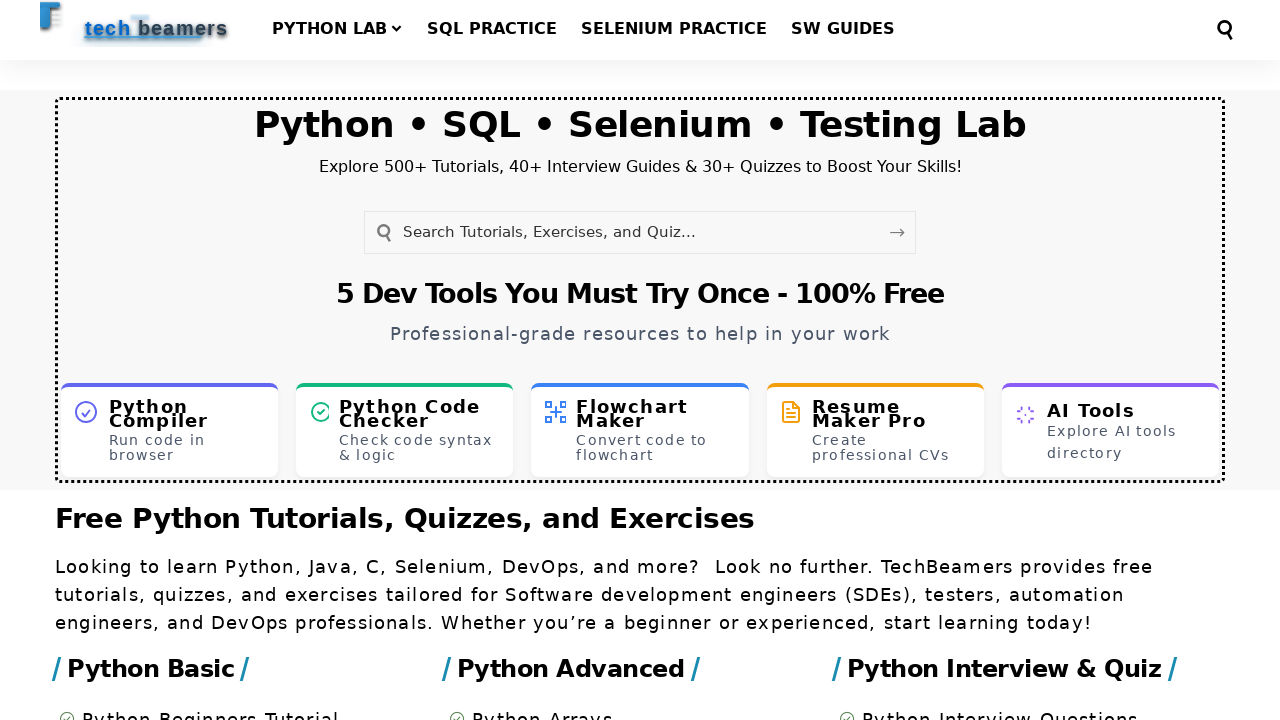

Waited for anchor elements to load on TechBeamers website
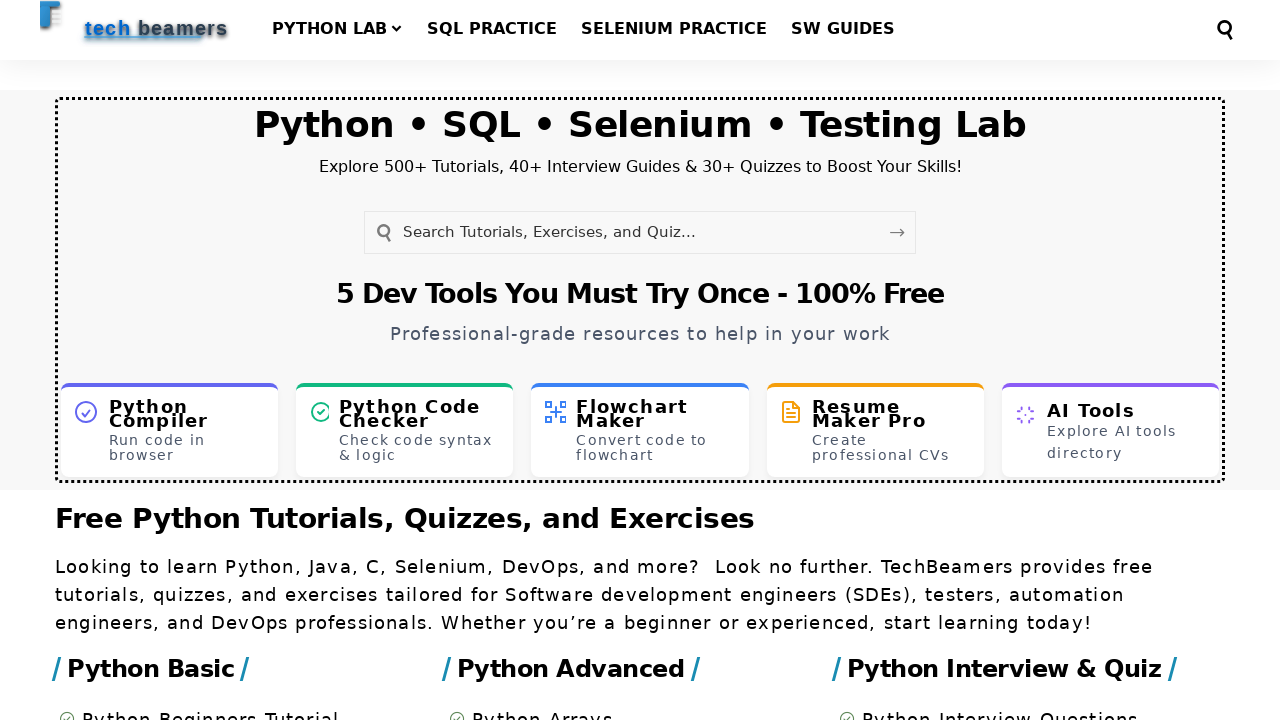

Located all anchor elements on the page
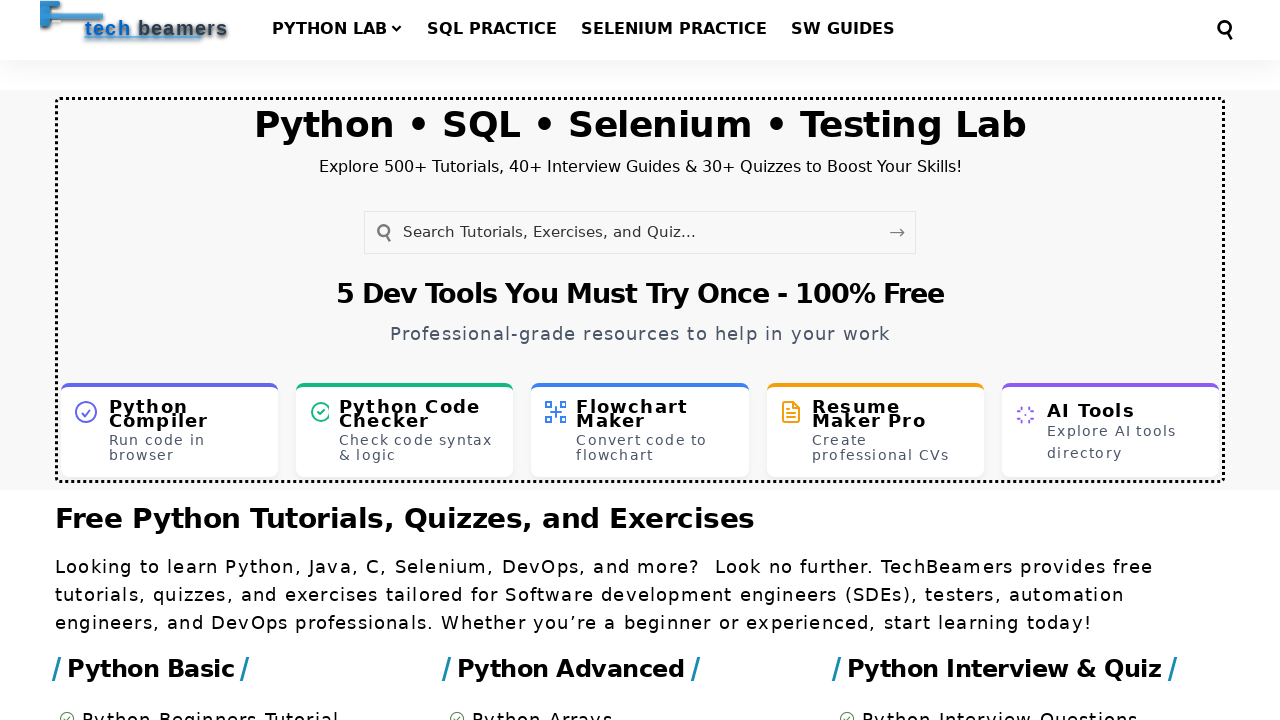

Verified that links are present on the page - found 231 anchor elements
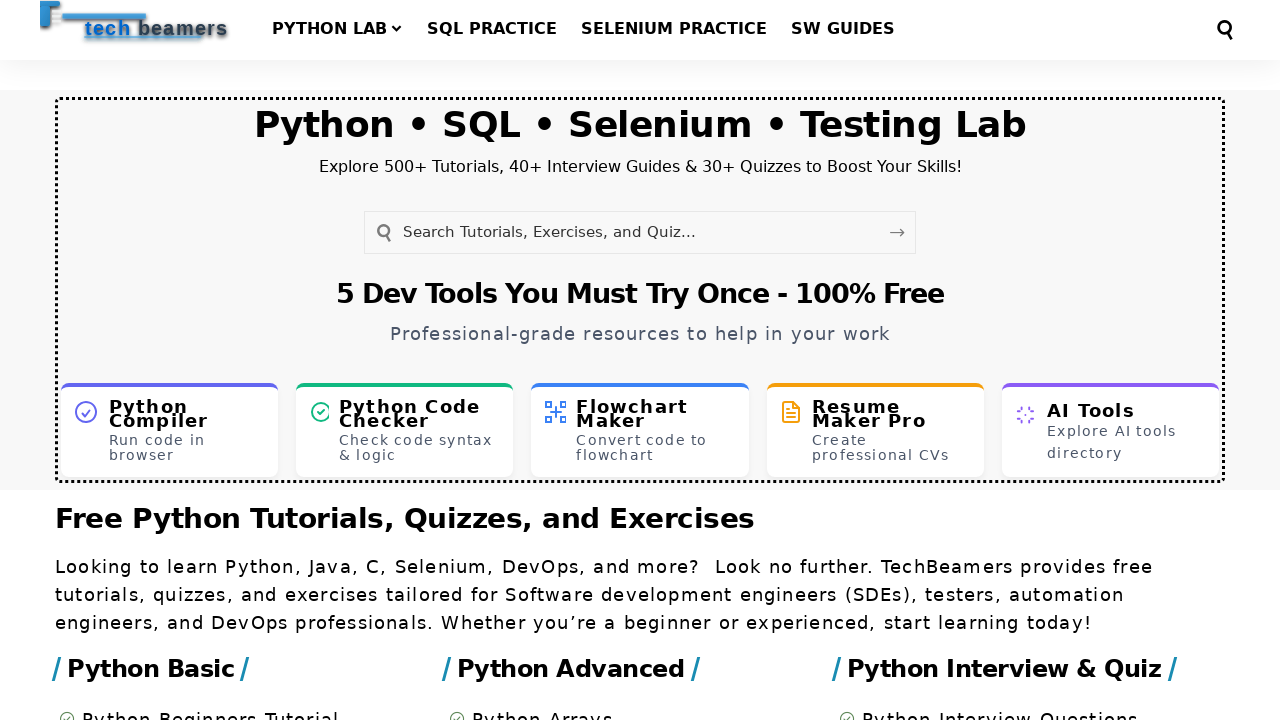

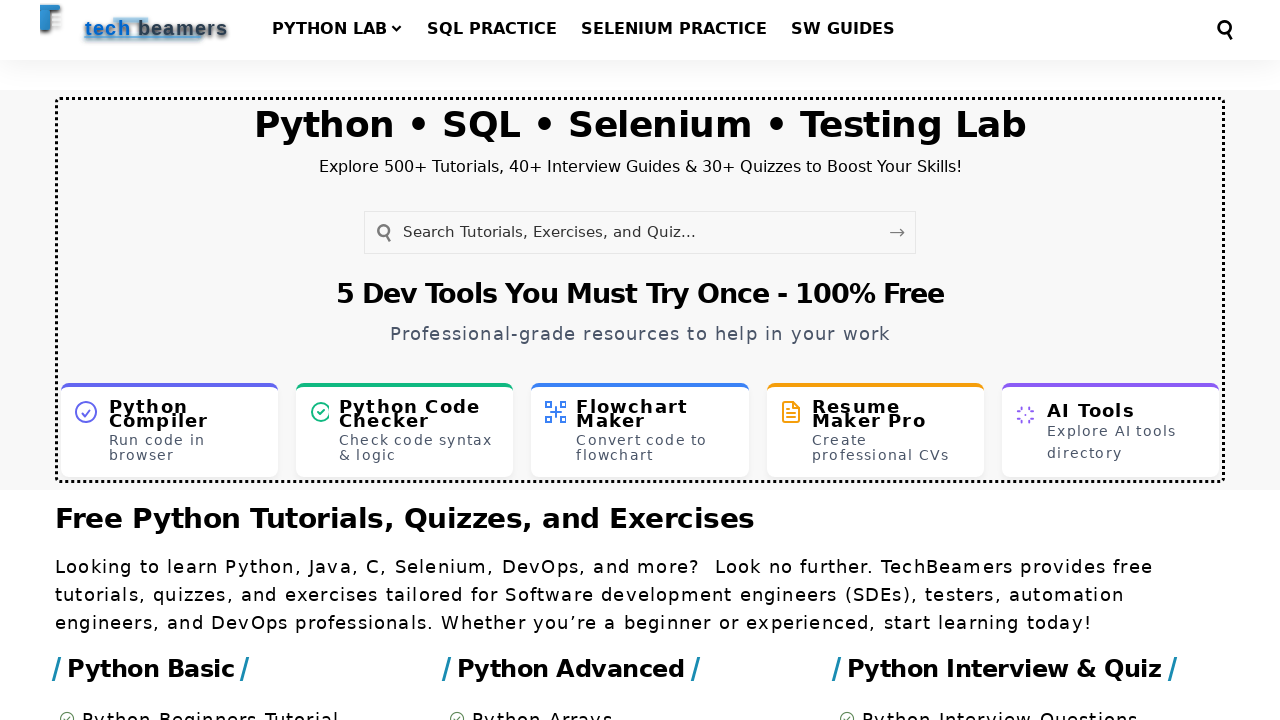